Tests filtering to display only active (incomplete) todo items

Starting URL: https://demo.playwright.dev/todomvc

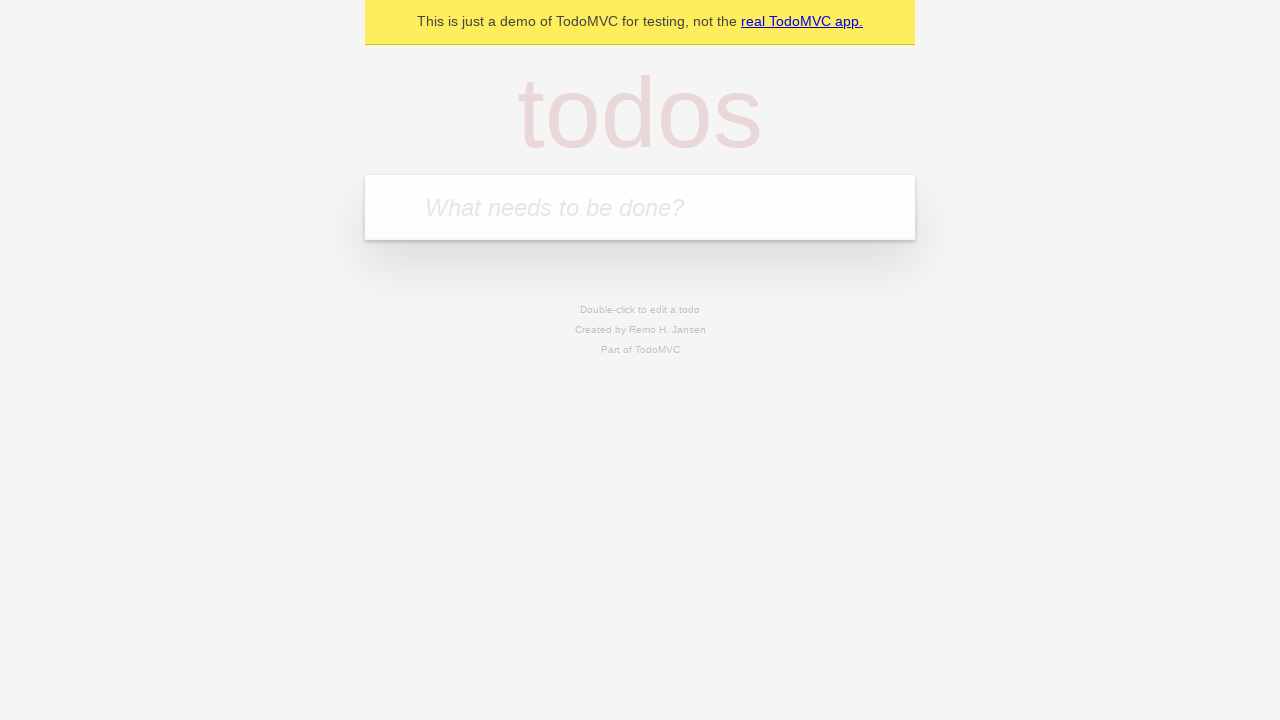

Filled todo input with 'buy some cheese' on internal:attr=[placeholder="What needs to be done?"i]
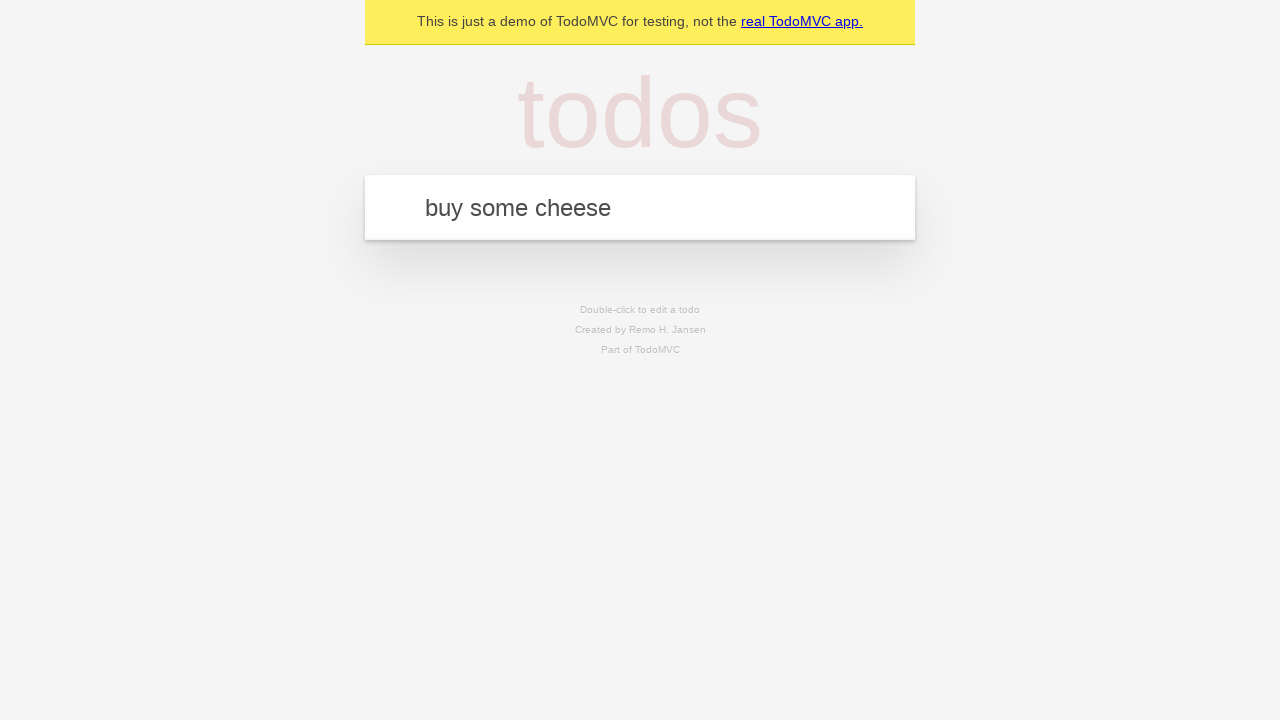

Pressed Enter to add first todo item on internal:attr=[placeholder="What needs to be done?"i]
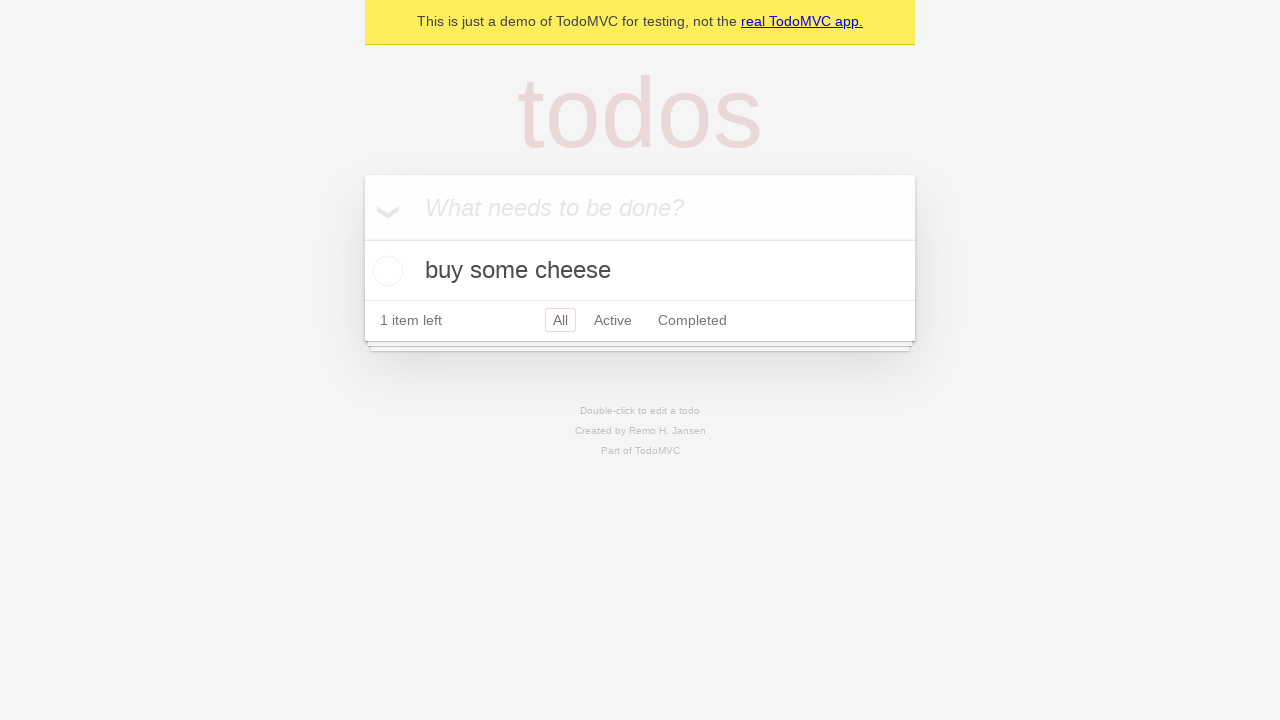

Filled todo input with 'feed the cat' on internal:attr=[placeholder="What needs to be done?"i]
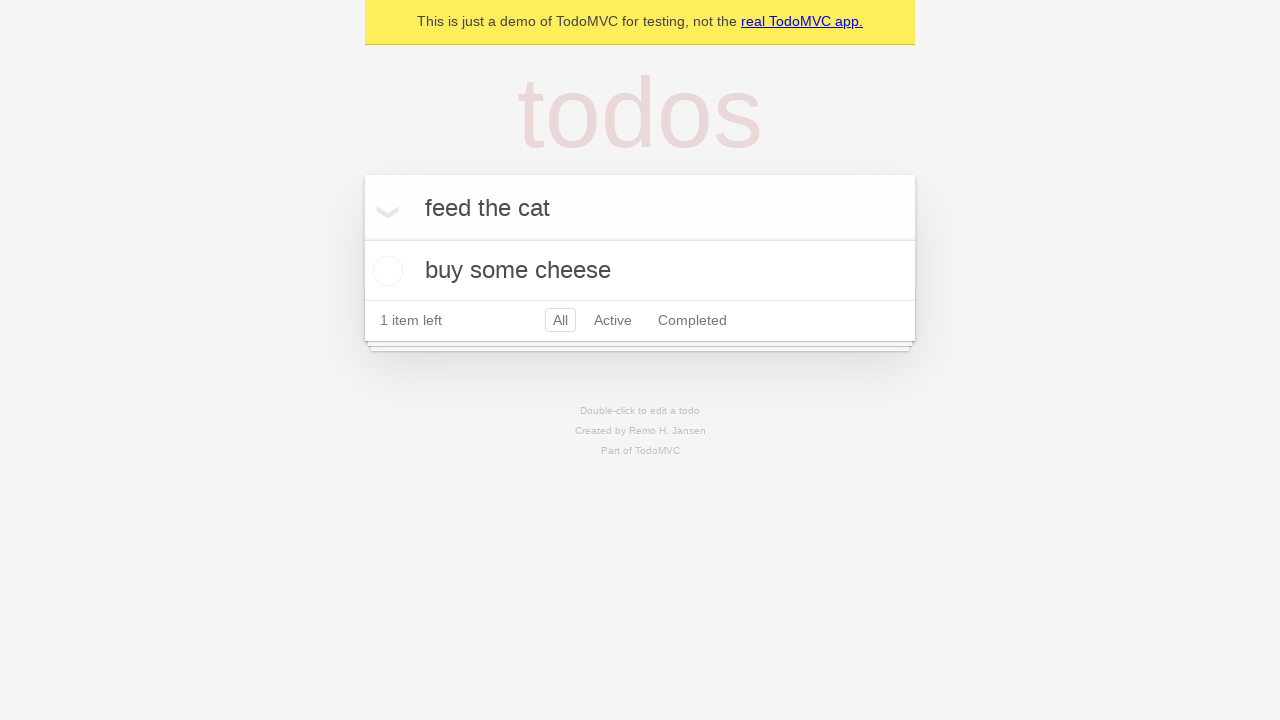

Pressed Enter to add second todo item on internal:attr=[placeholder="What needs to be done?"i]
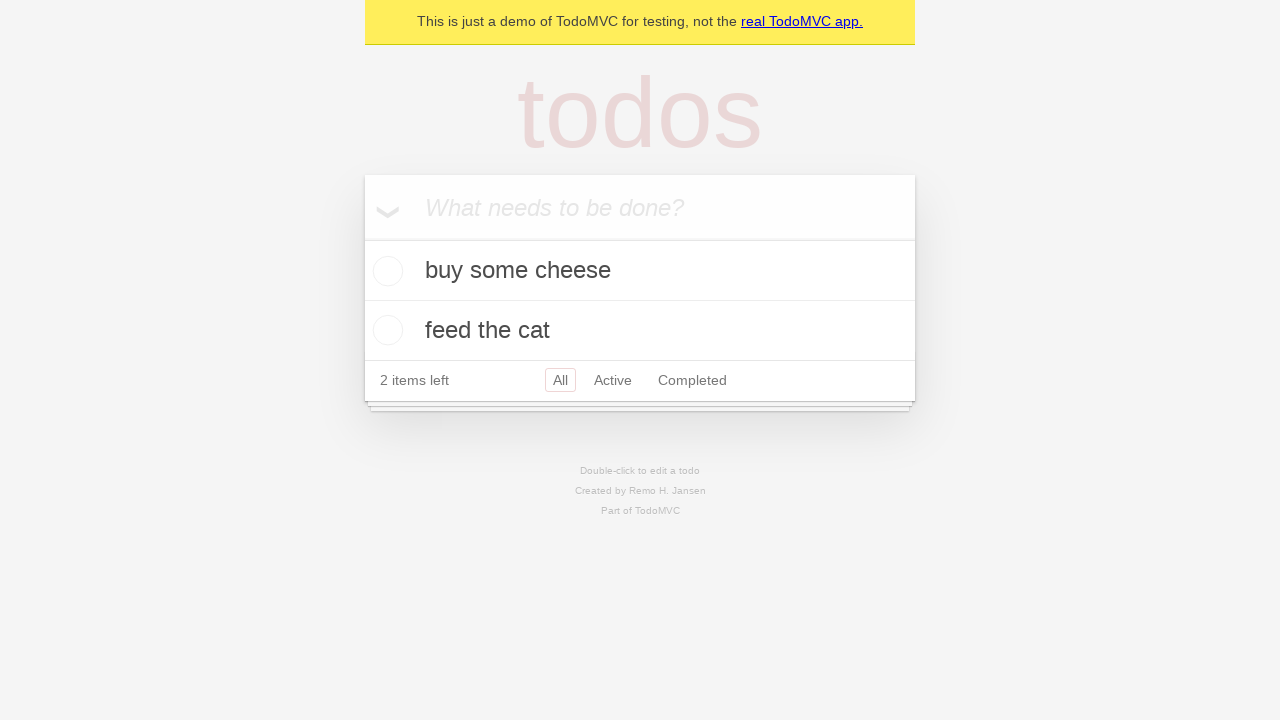

Filled todo input with 'book a doctors appointment' on internal:attr=[placeholder="What needs to be done?"i]
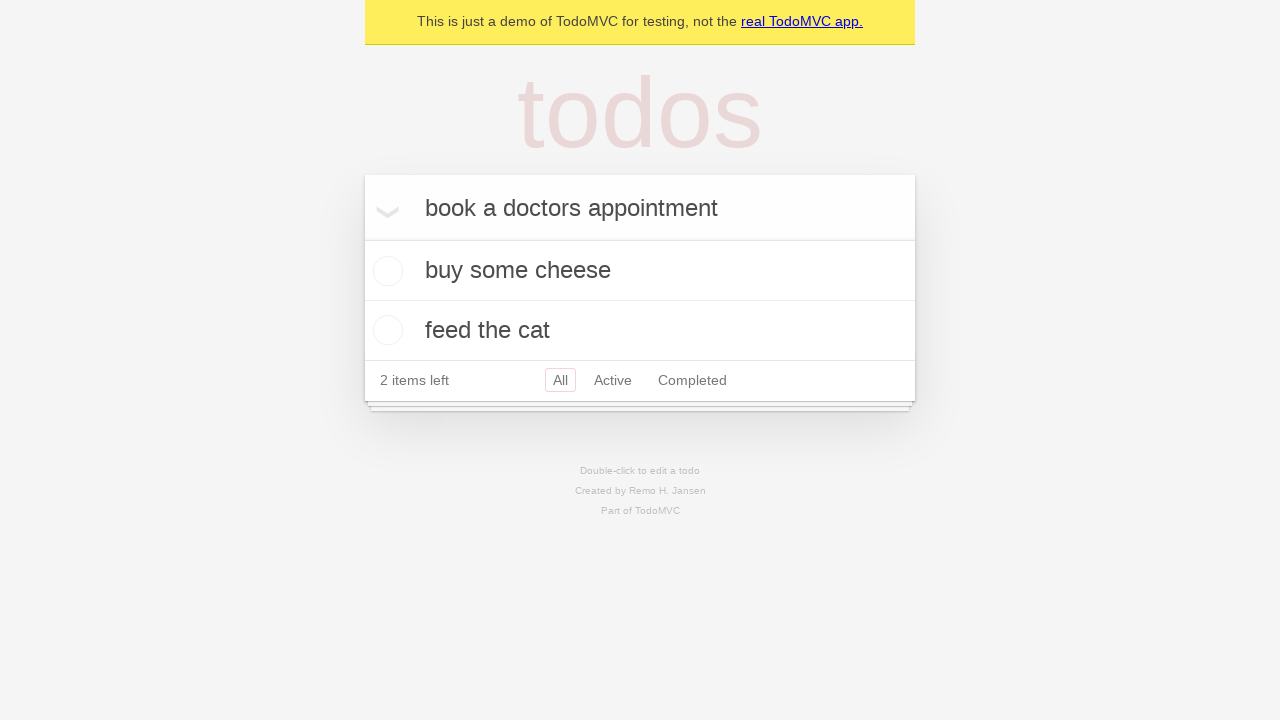

Pressed Enter to add third todo item on internal:attr=[placeholder="What needs to be done?"i]
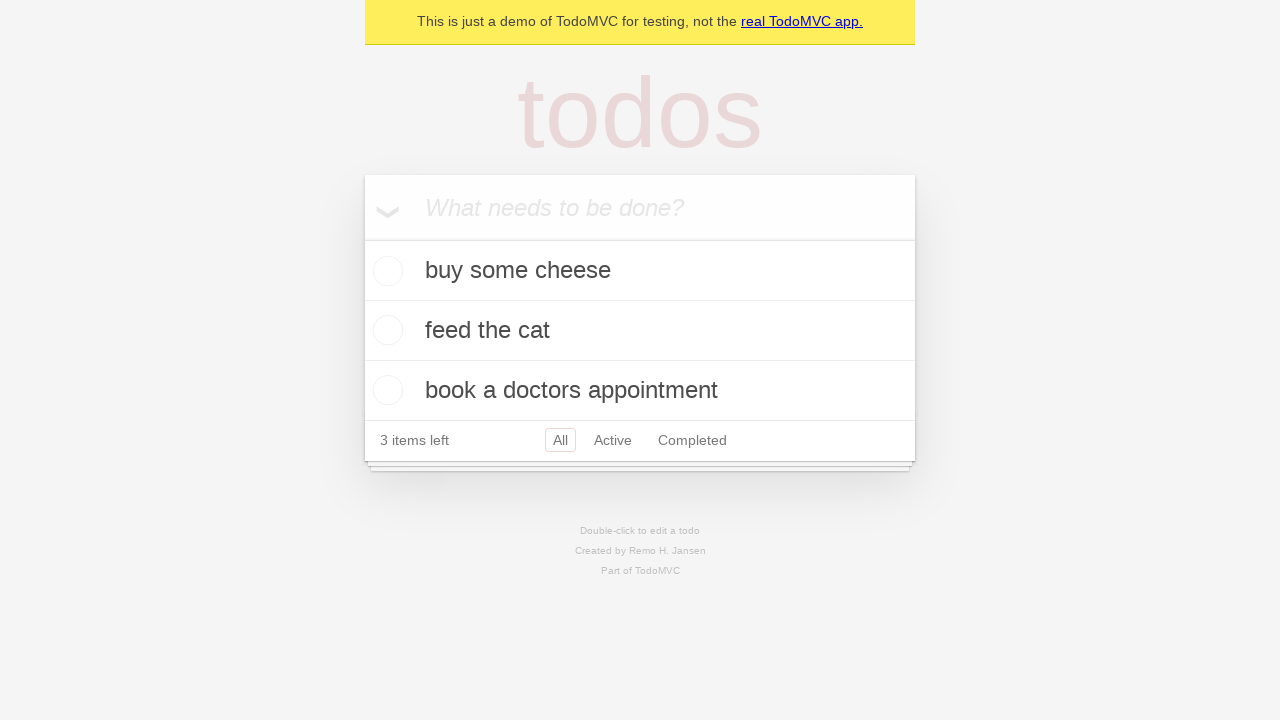

Checked the second todo item 'feed the cat' at (385, 330) on internal:testid=[data-testid="todo-item"s] >> nth=1 >> internal:role=checkbox
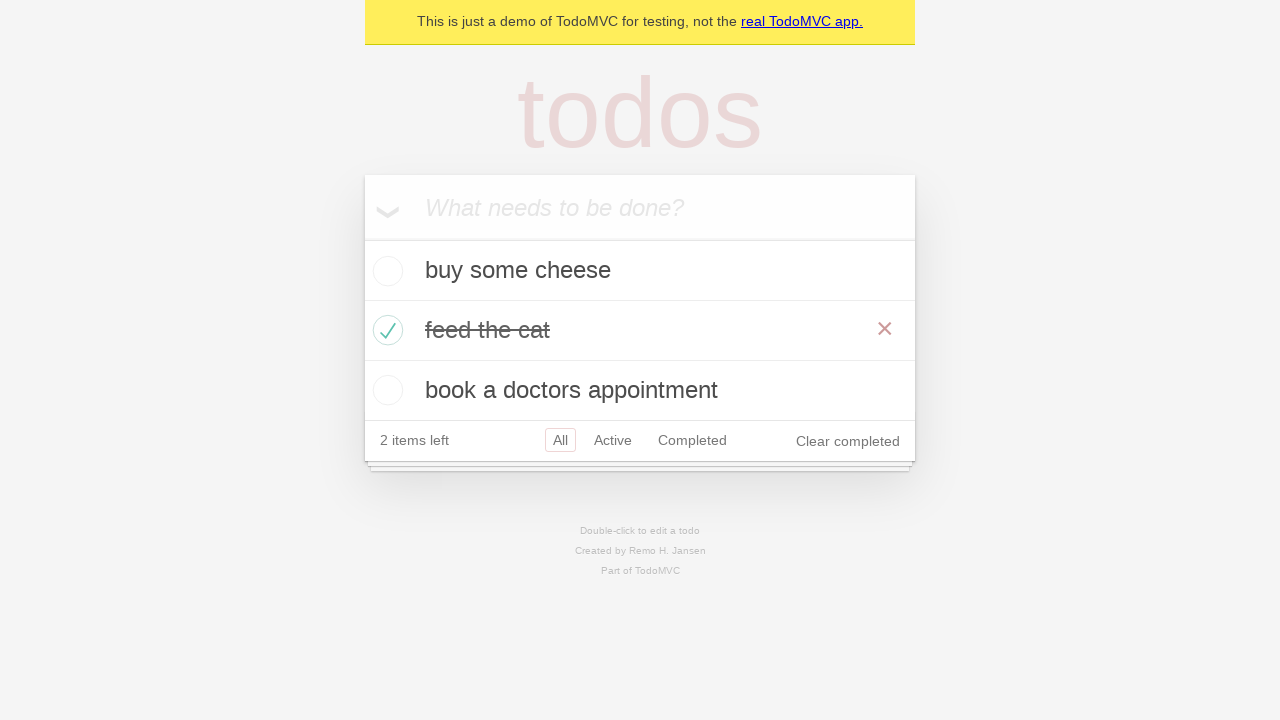

Clicked Active filter to display only incomplete todo items at (613, 440) on internal:role=link[name="Active"i]
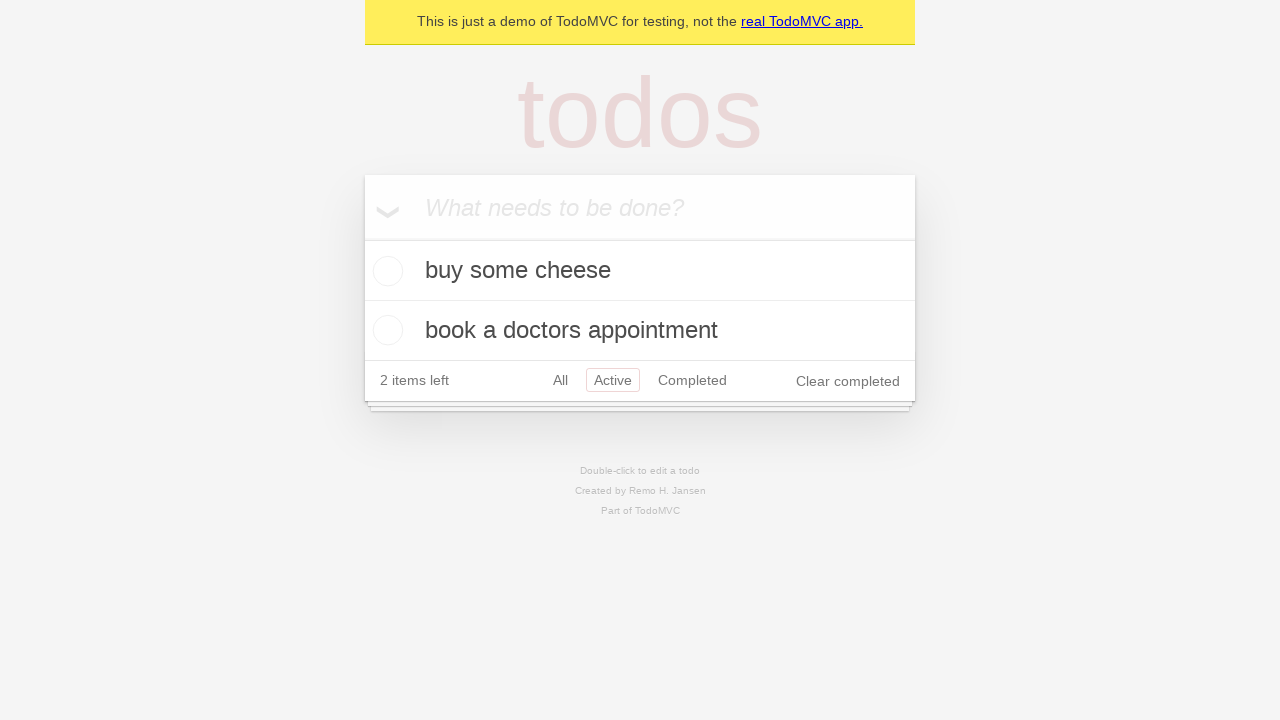

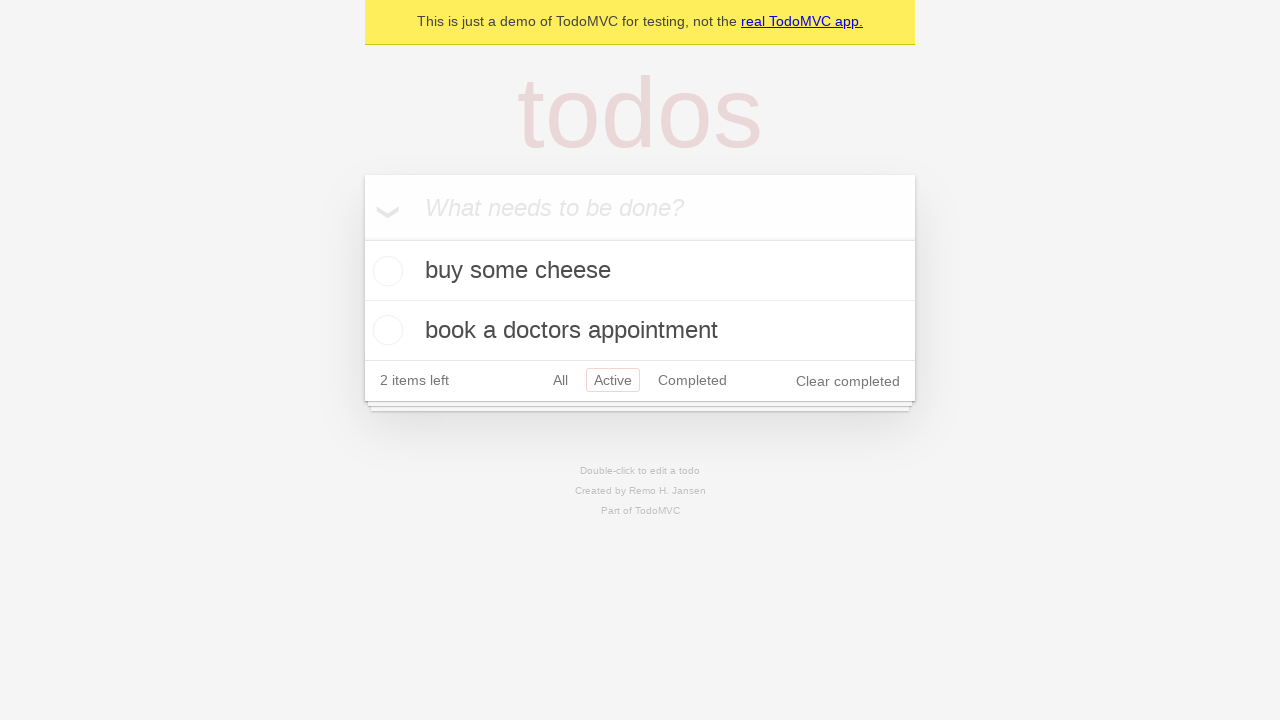